Fills out a practice form on DemoQA with various input types including text fields, radio buttons, date picker, file upload, and dropdowns

Starting URL: https://demoqa.com/automation-practice-form

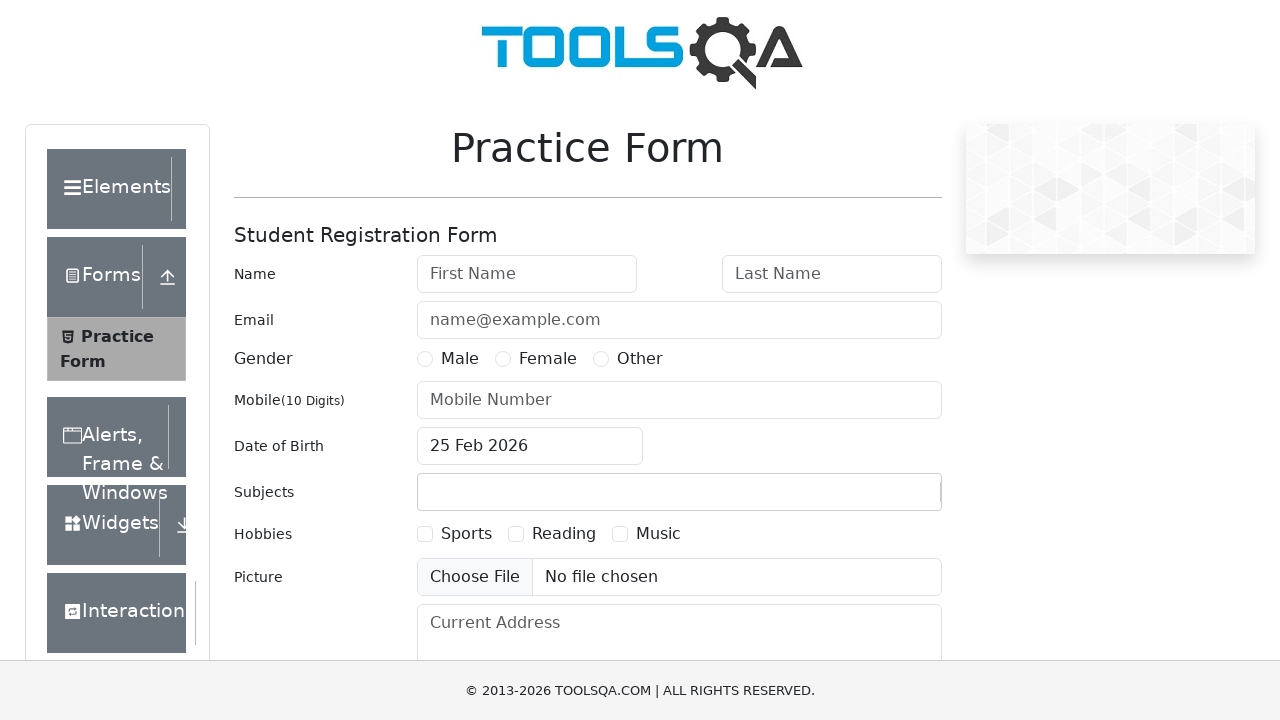

Removed advertisement element if present
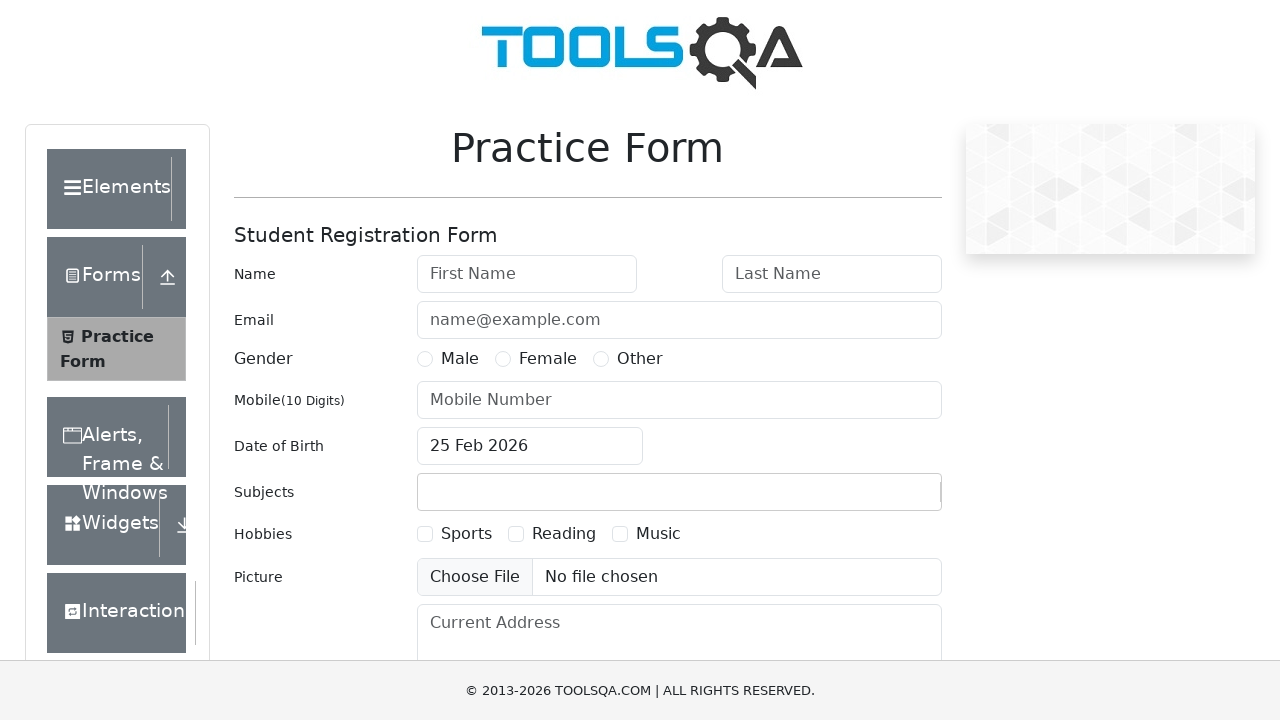

Filled first name field with 'test' on input#firstName
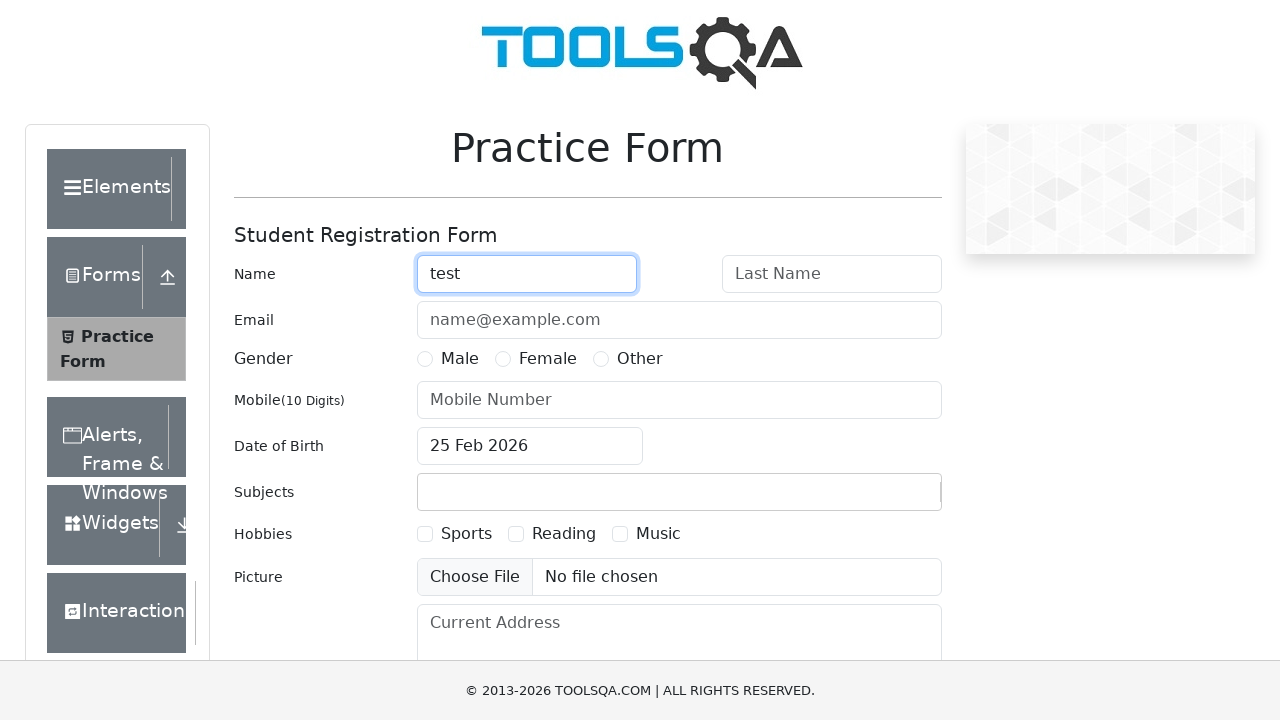

Filled last name field with 'Nguyen' on input#lastName
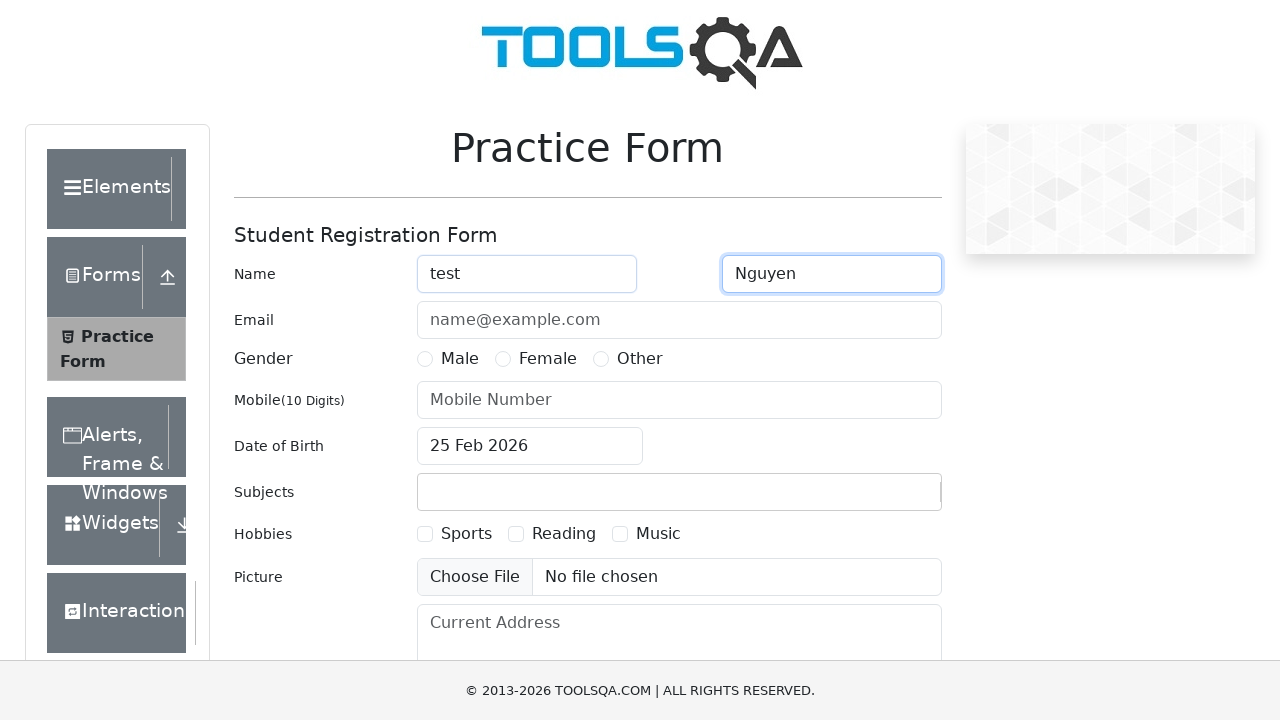

Filled email field with 'abc@gmail.com' on input#userEmail
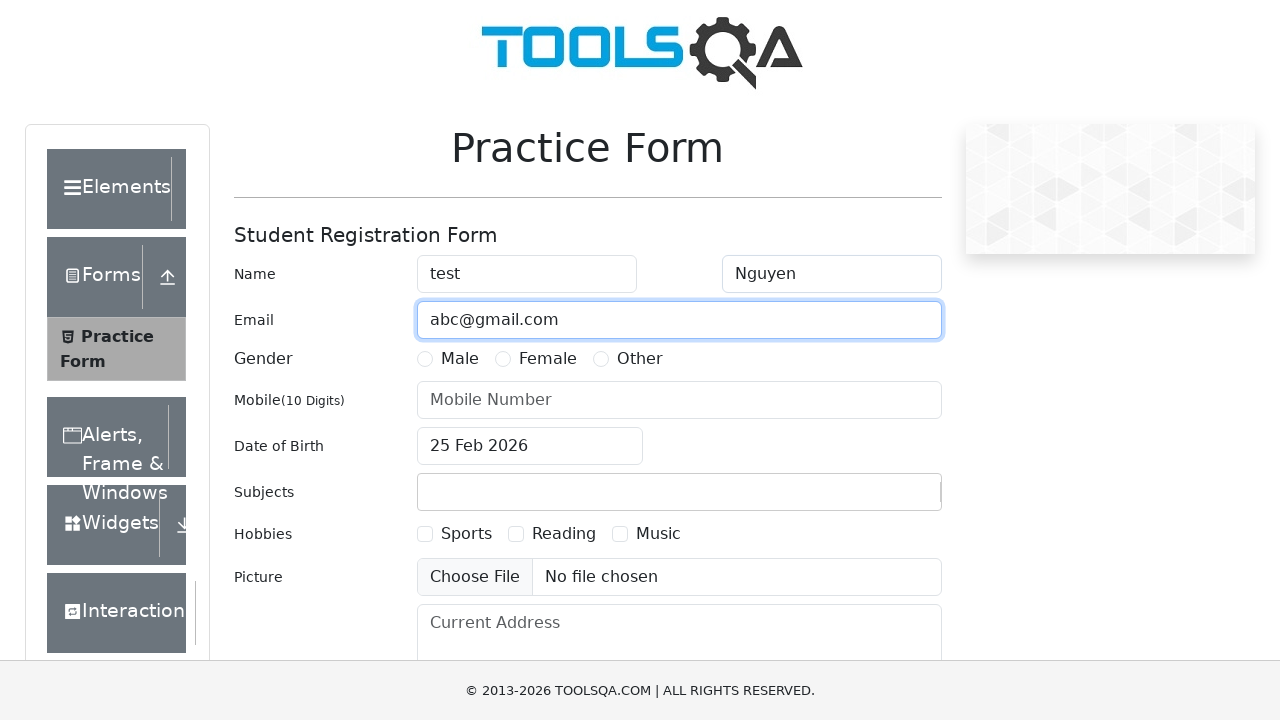

Selected 'Male' gender radio button at (460, 359) on label:has-text('Male')
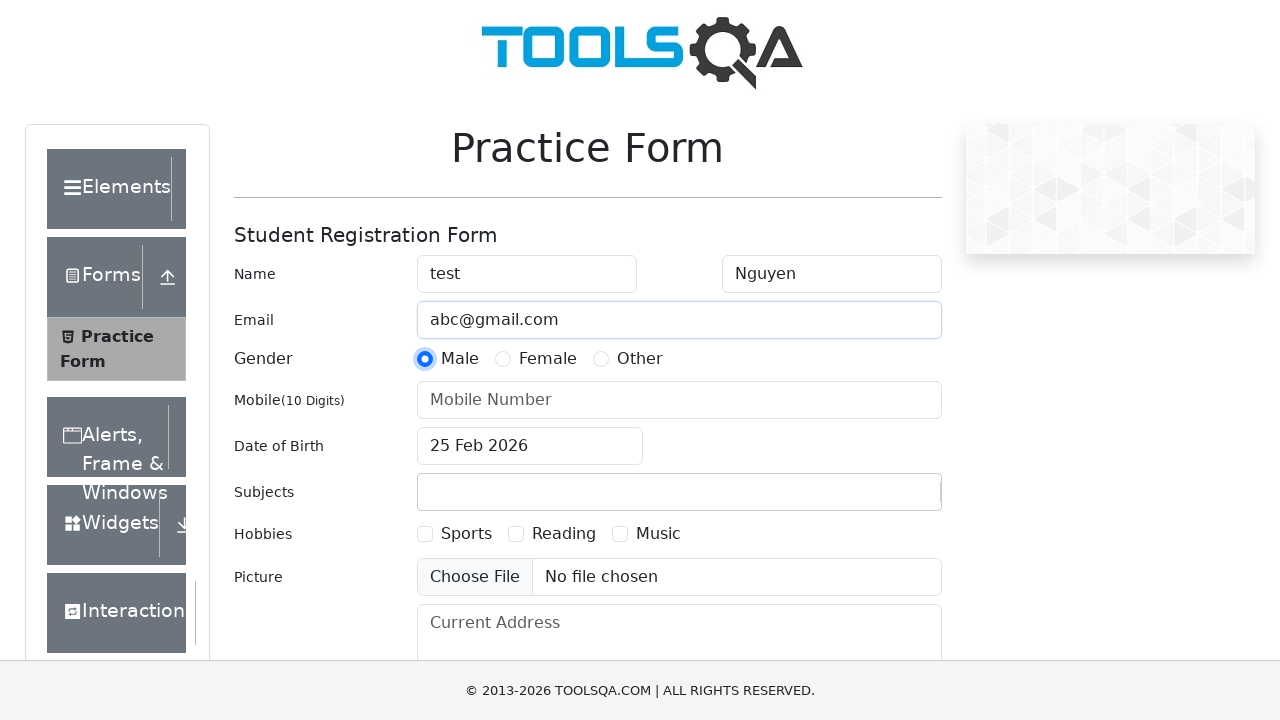

Filled phone number field with '0322254877' on input#userNumber
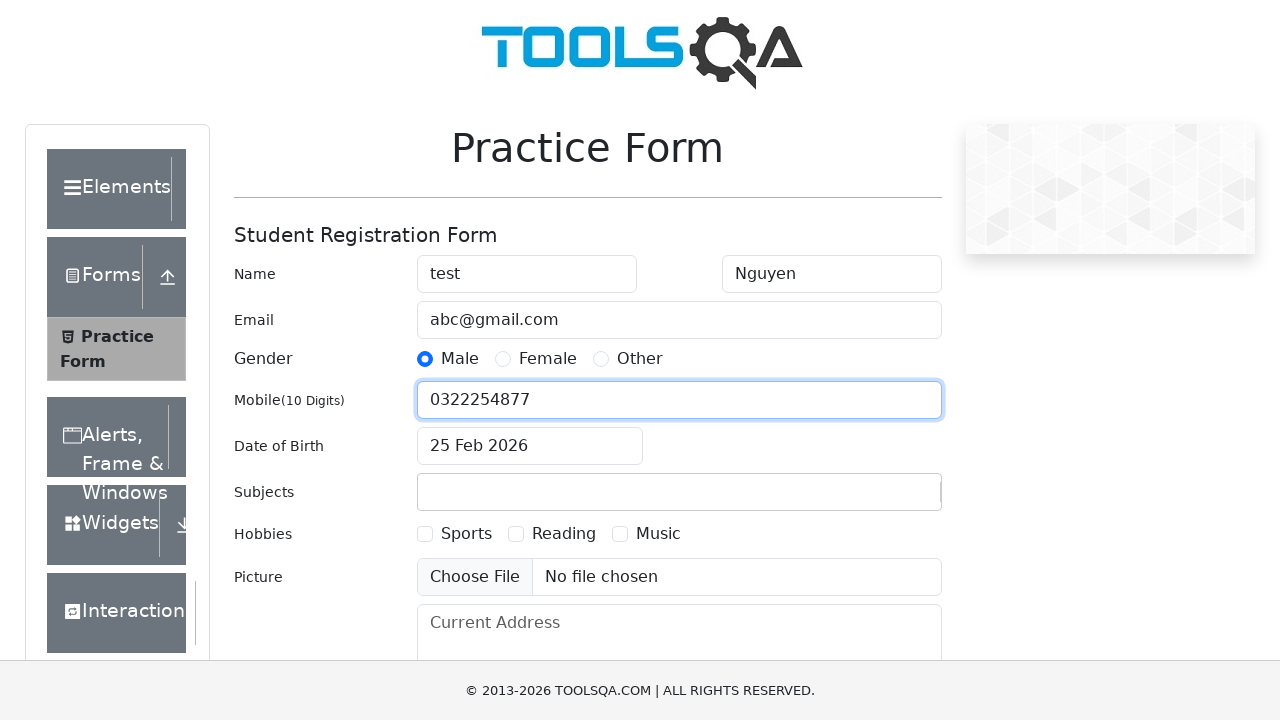

Opened date picker at (530, 446) on input#dateOfBirthInput
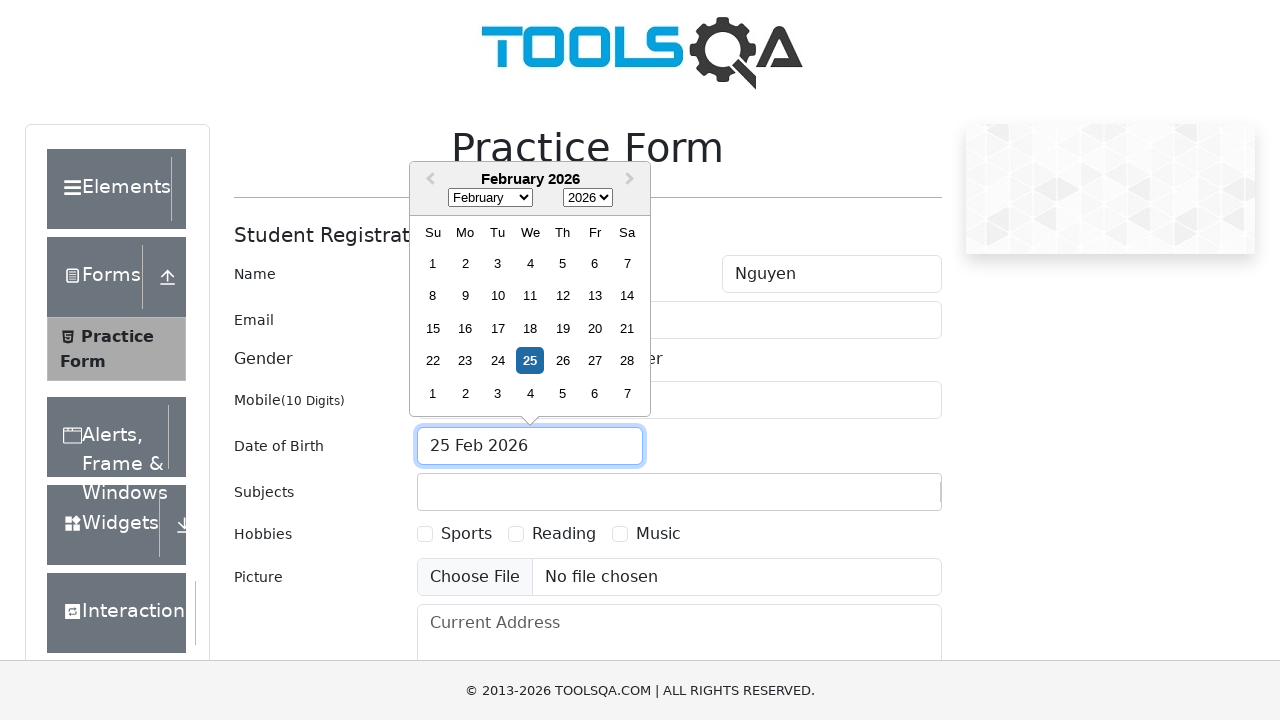

Selected year 2000 in date picker on select.react-datepicker__year-select
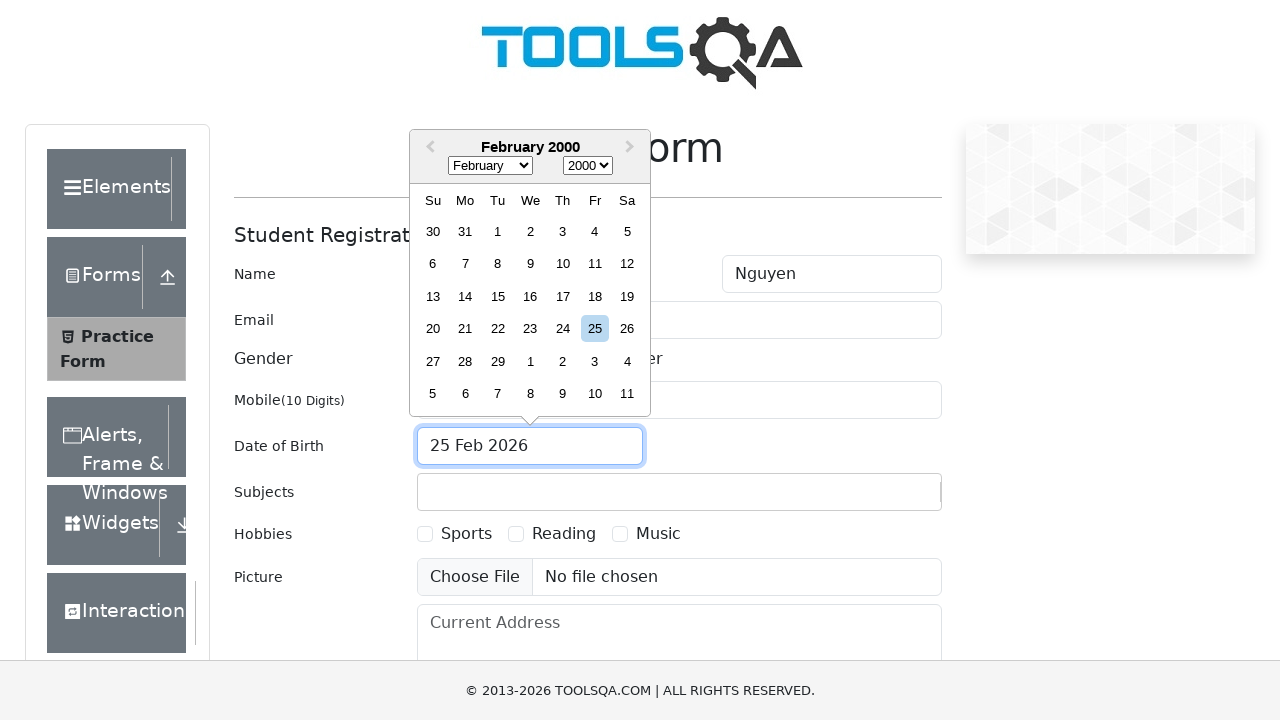

Selected month April in date picker on select.react-datepicker__month-select
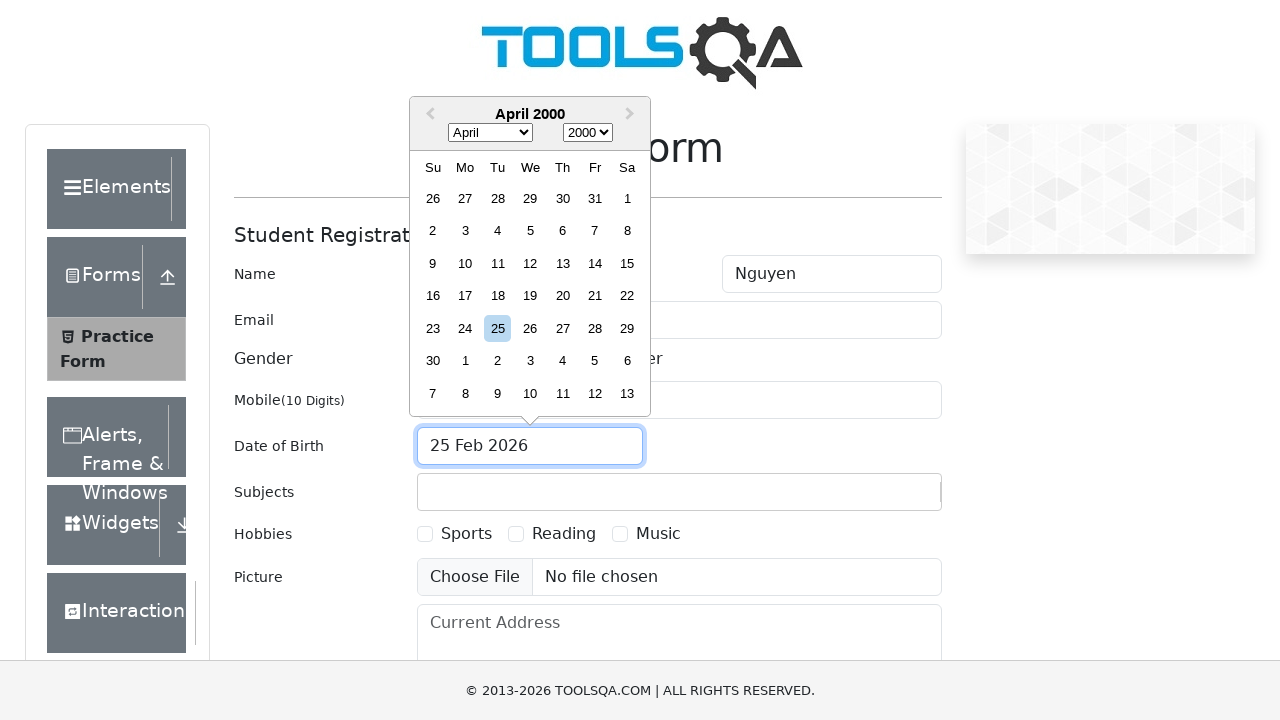

Selected day 11 (Tuesday, April 11th, 2000) at (498, 263) on div[aria-label='Choose Tuesday, April 11th, 2000']
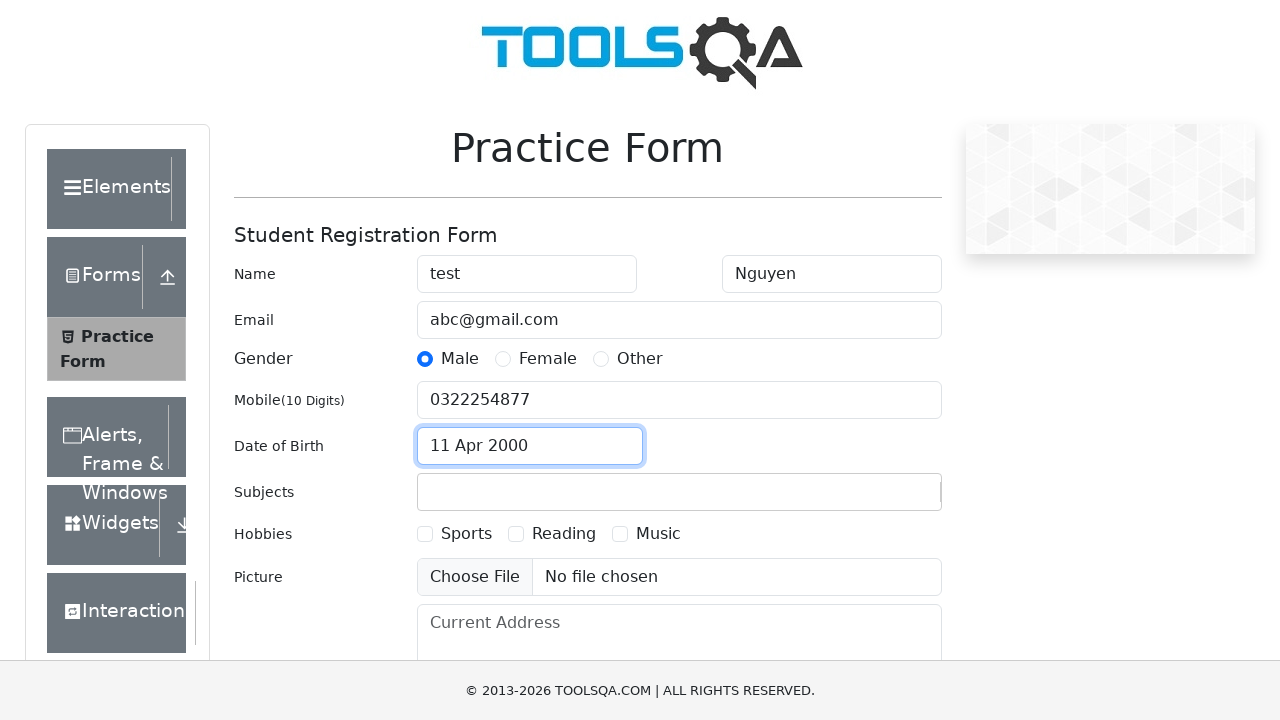

Filled subjects input field with 'Ma' on input#subjectsInput
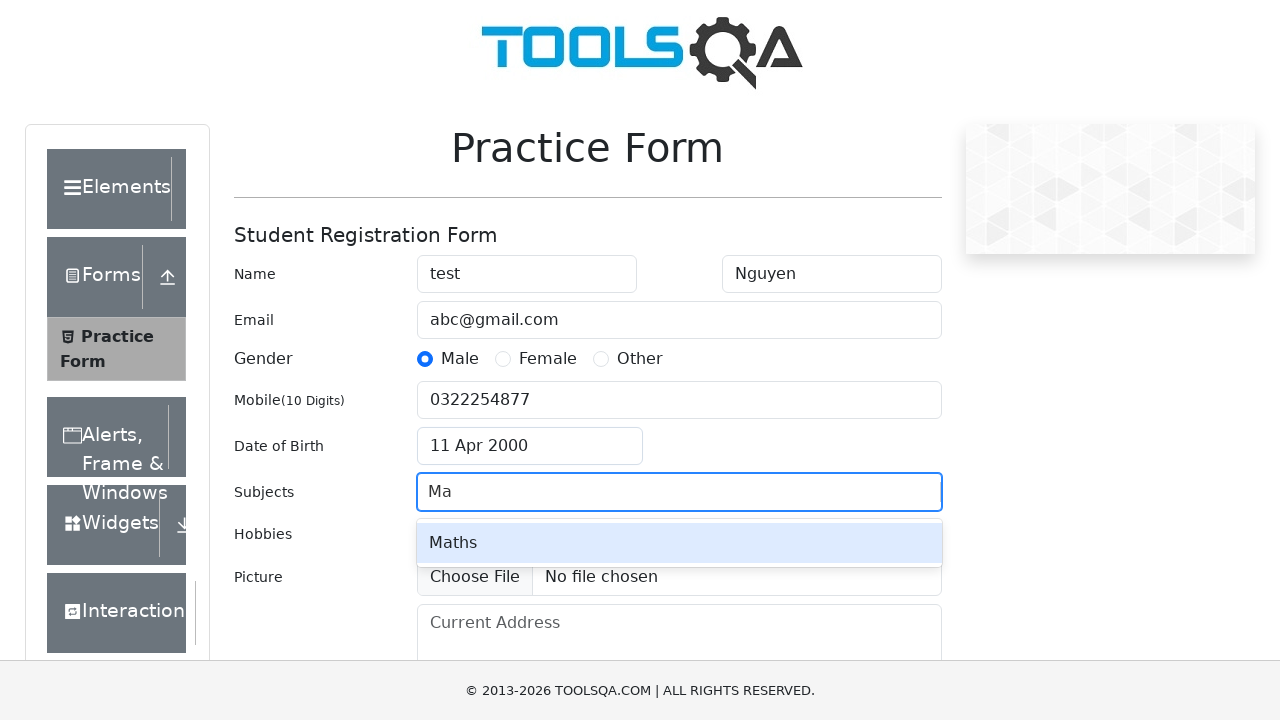

Pressed ArrowDown to navigate autocomplete suggestions on input#subjectsInput
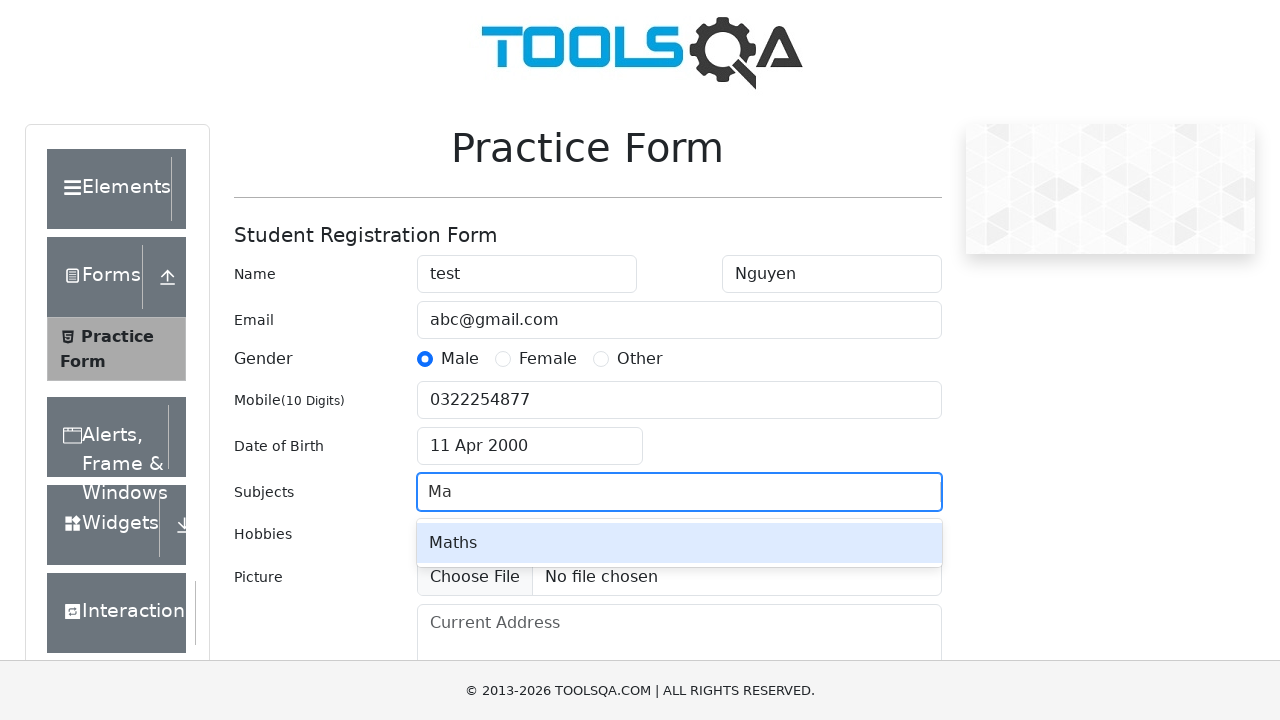

Pressed Enter to select subject from autocomplete on input#subjectsInput
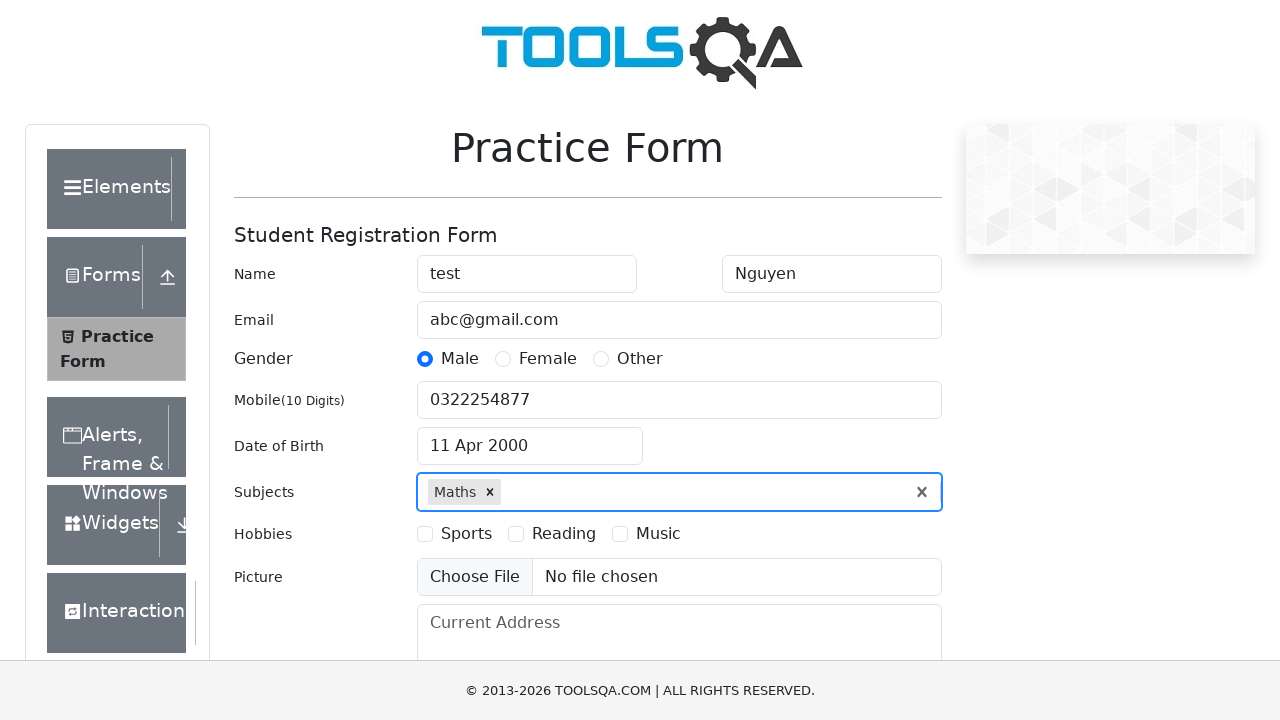

Scrolled down the page using PageDown
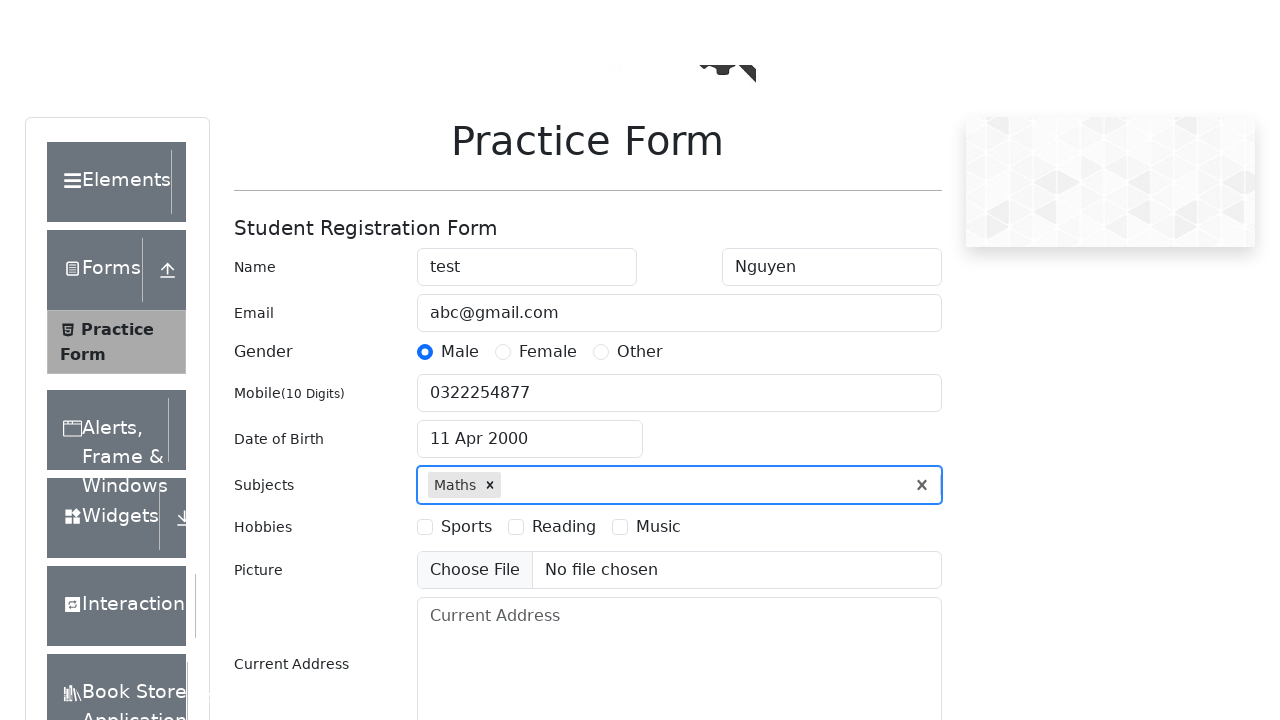

Selected 'Music' checkbox for hobbies at (658, 206) on label:has-text('Music')
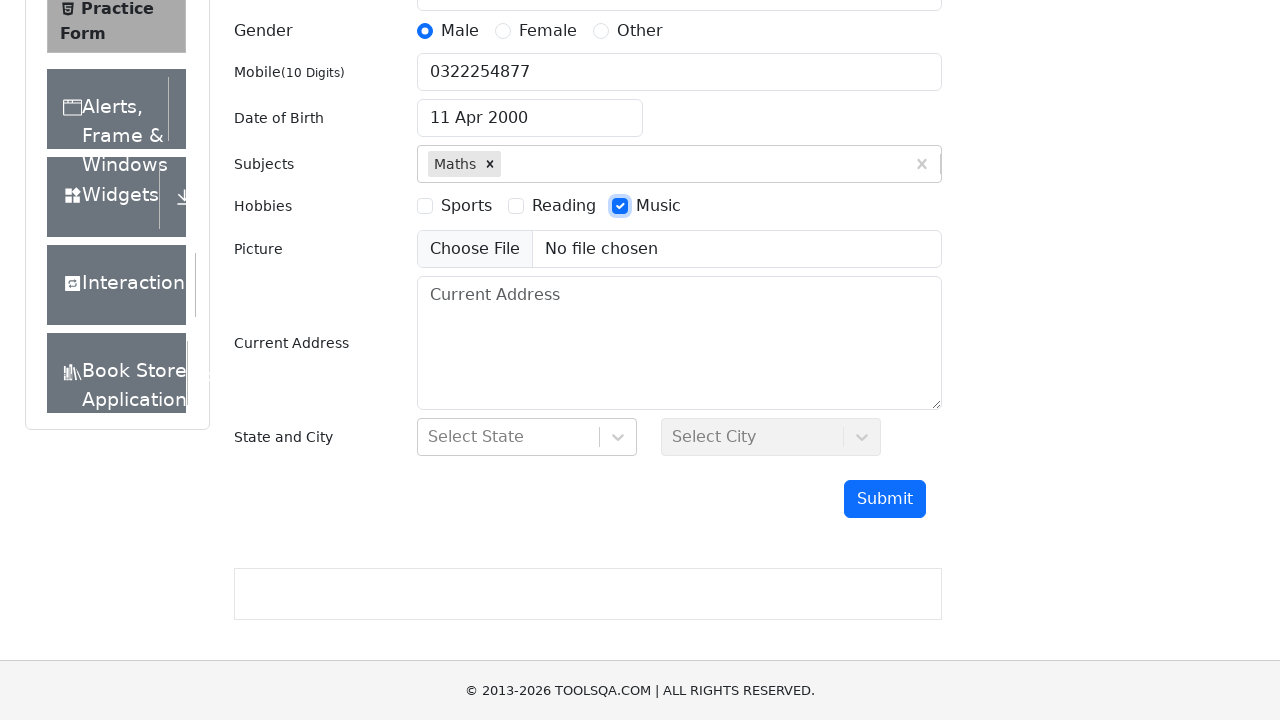

Set file upload input (no files selected)
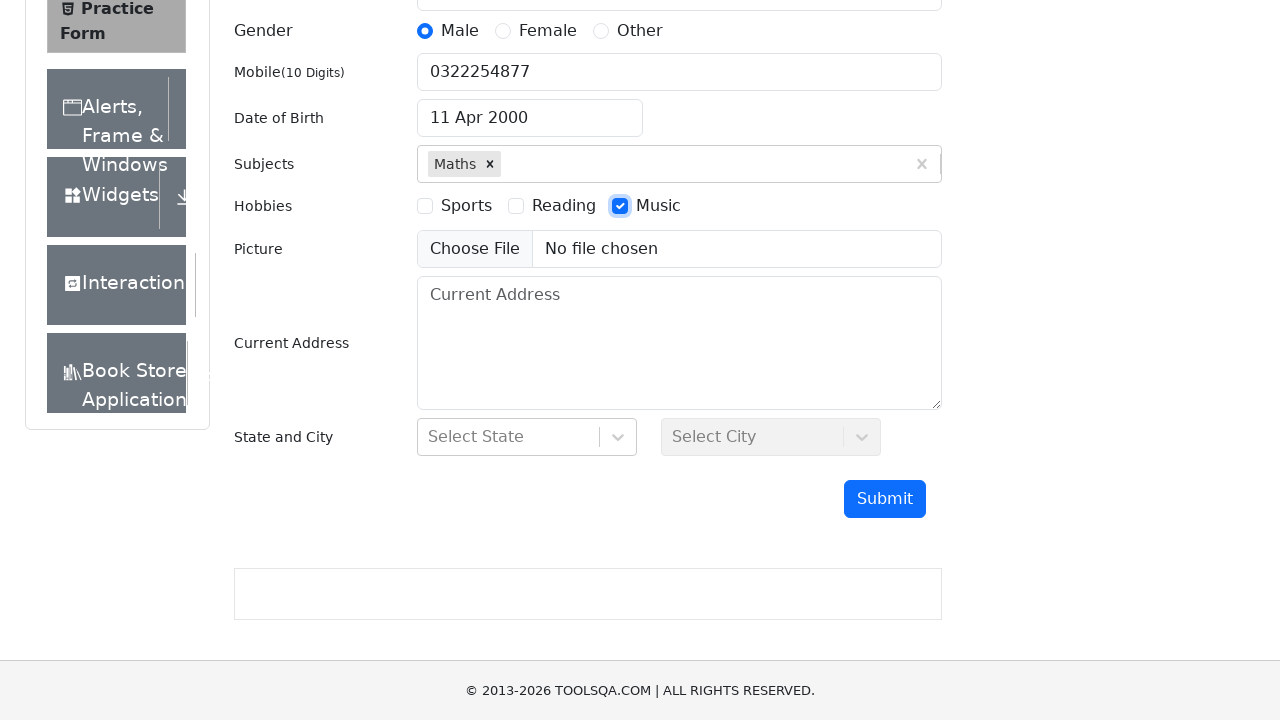

Filled current address field with '123 HCM' on textarea#currentAddress
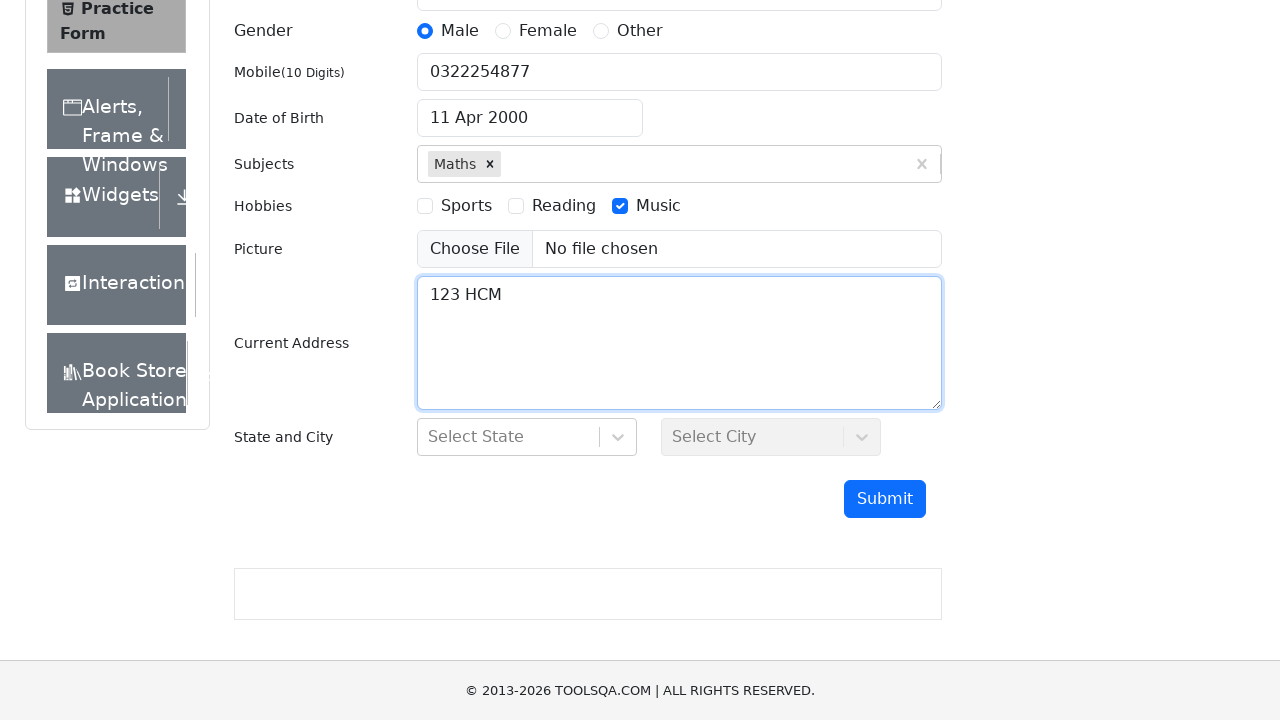

Clicked state dropdown field at (527, 437) on #state
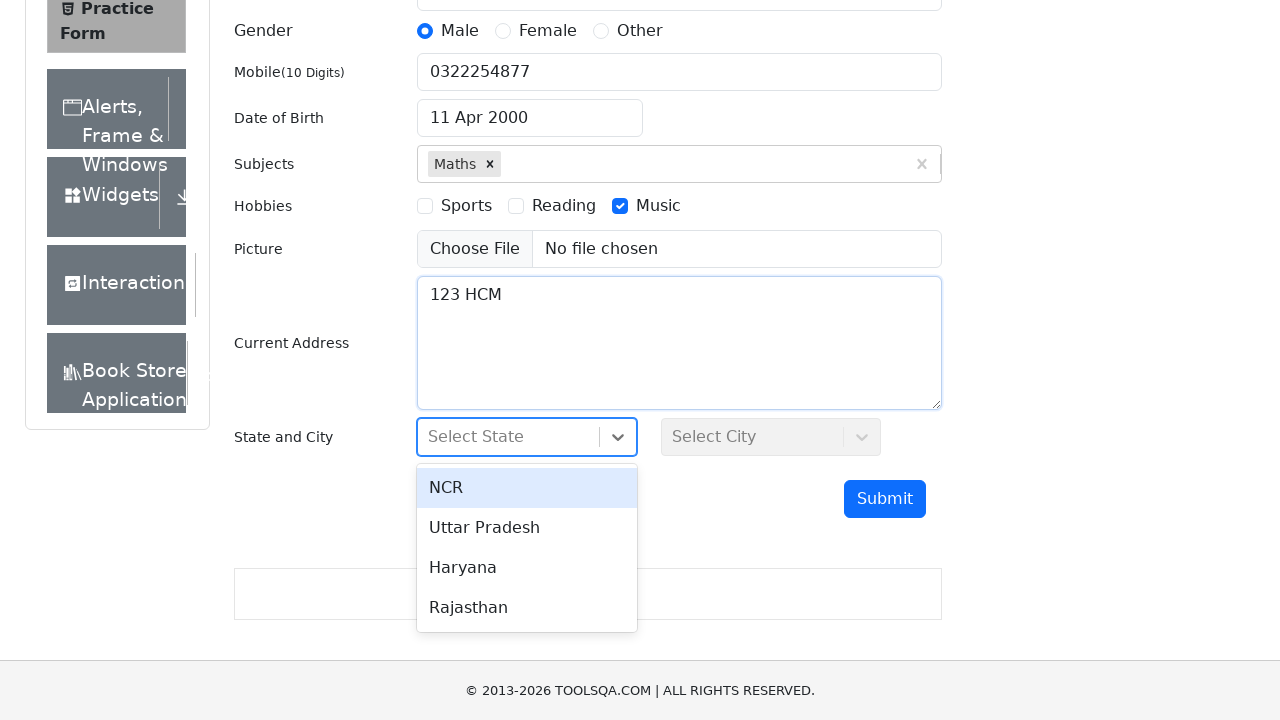

Pressed ArrowDown to navigate state options
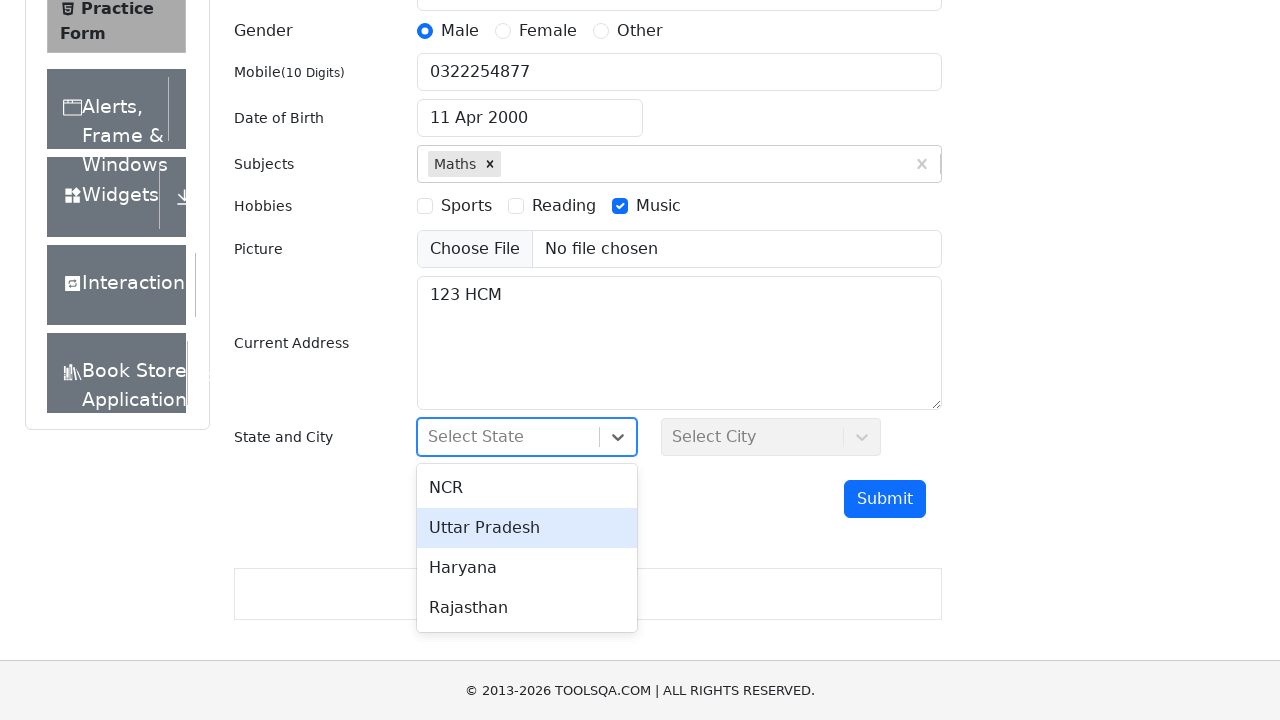

Pressed Enter to select a state
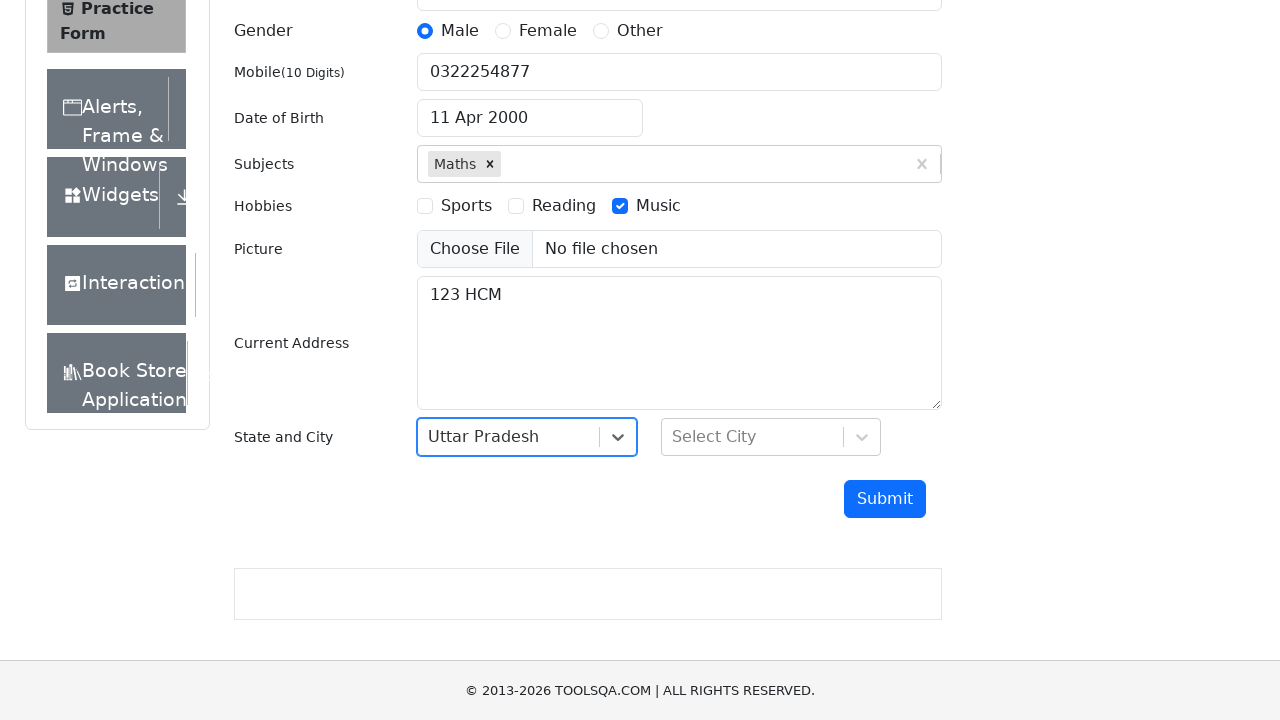

Clicked city dropdown field at (771, 437) on #city
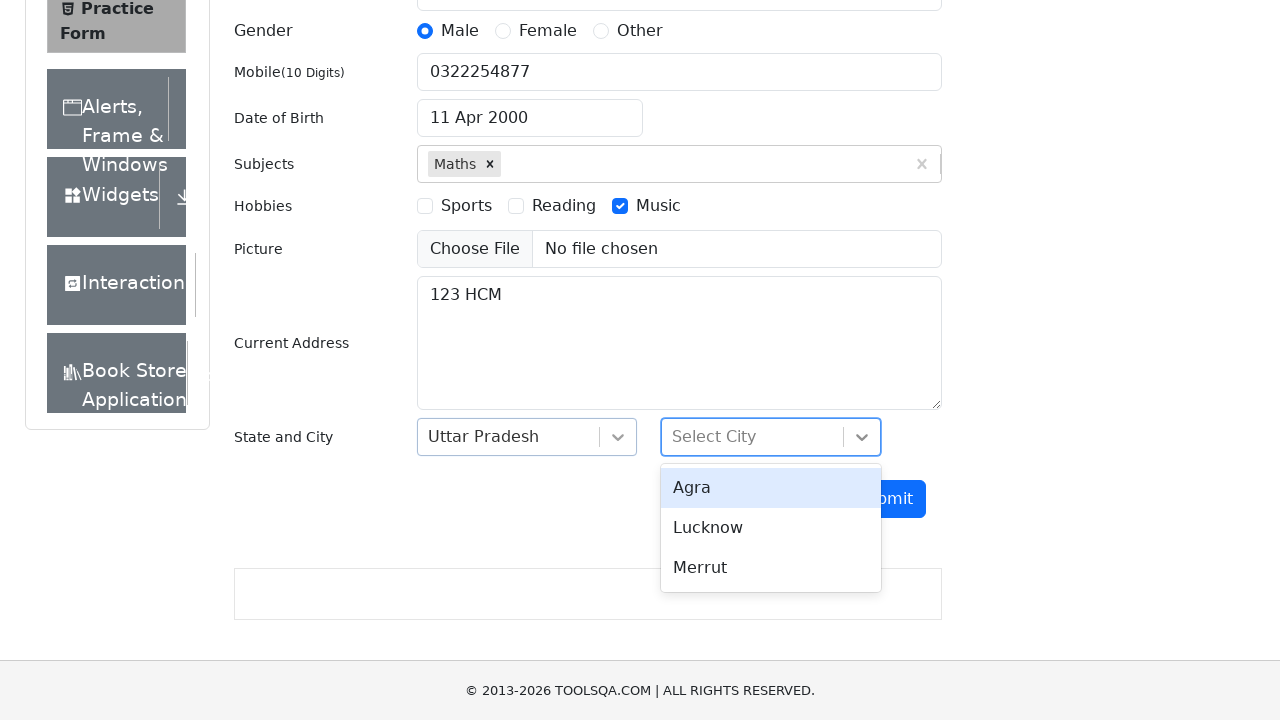

Pressed ArrowDown to navigate city options
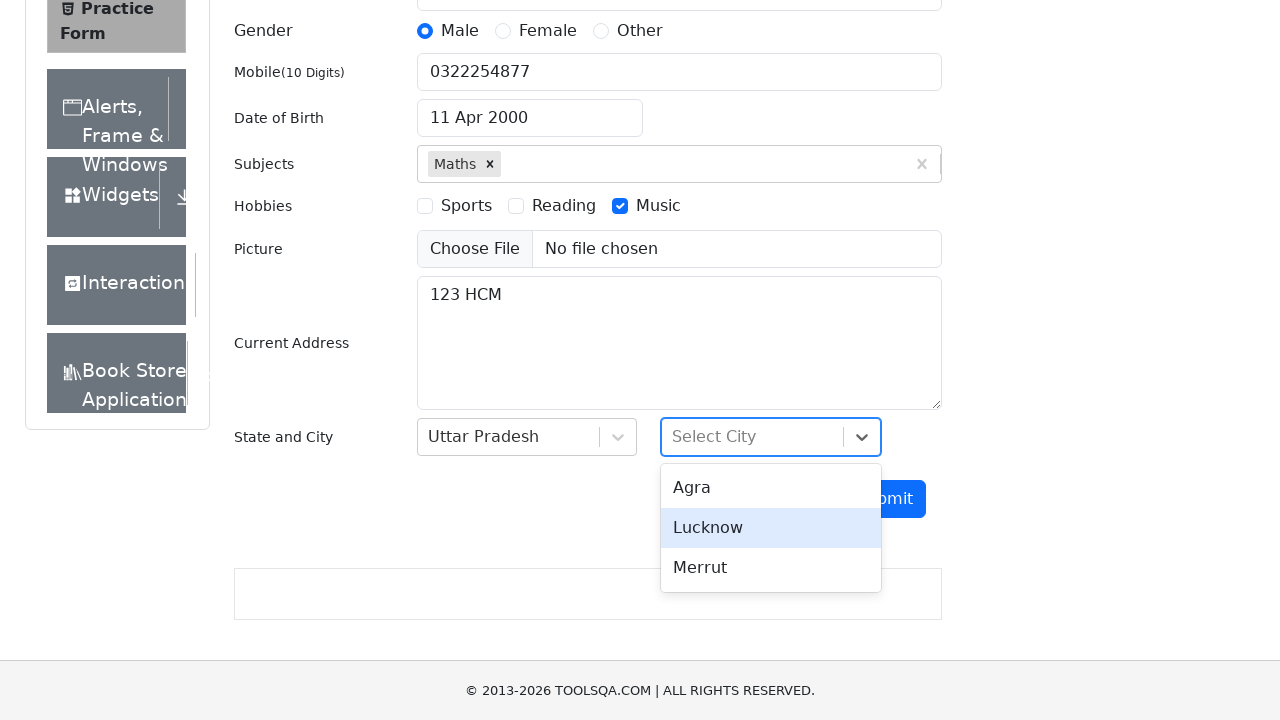

Pressed Enter to select a city
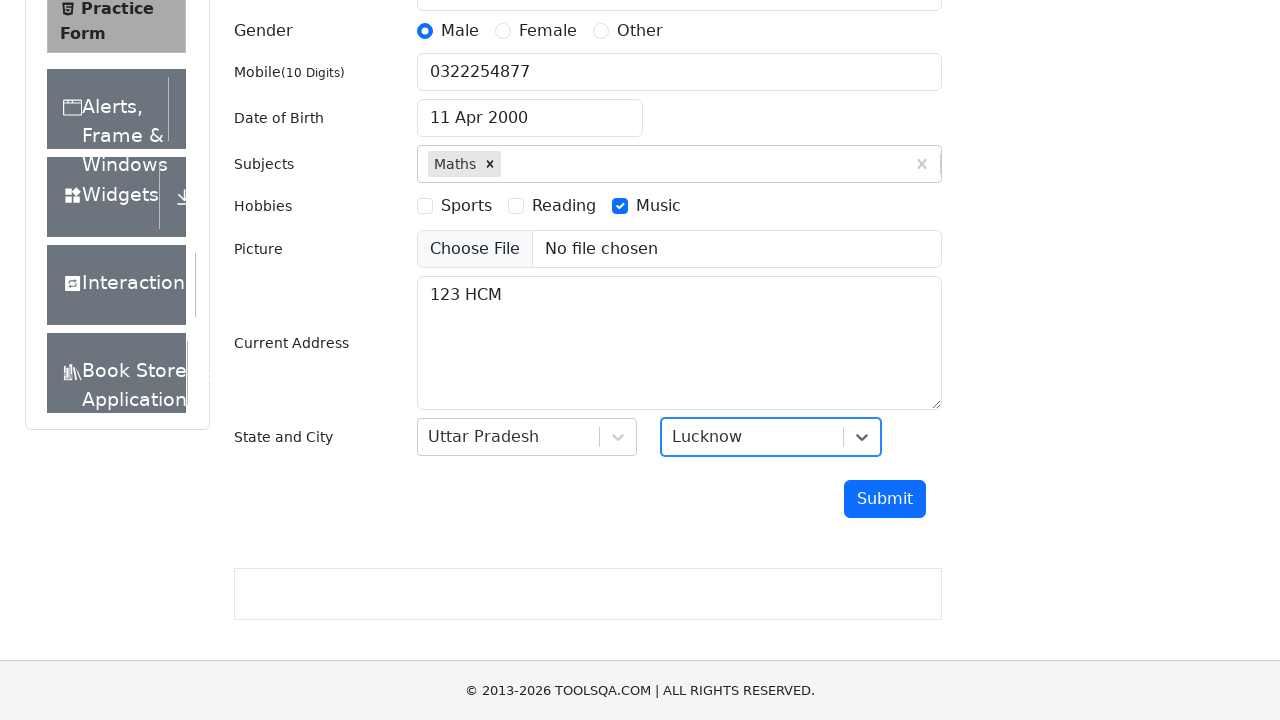

Clicked submit button to submit the form at (885, 499) on #submit
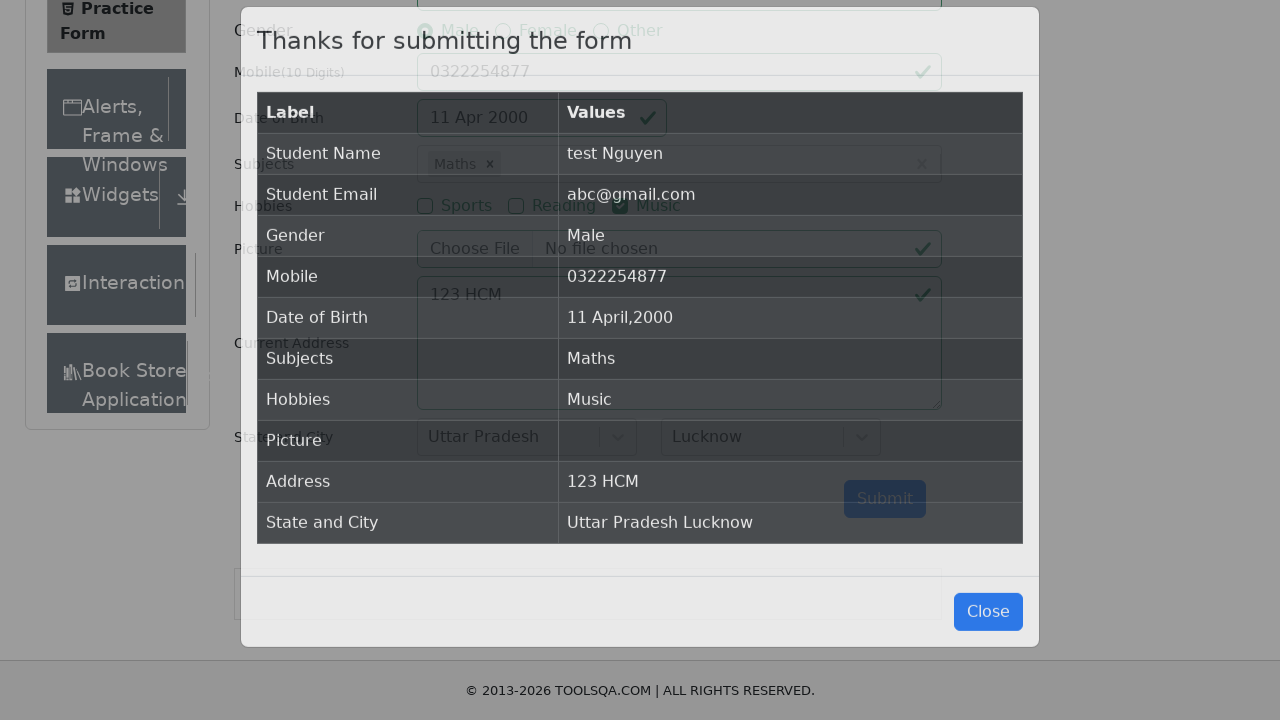

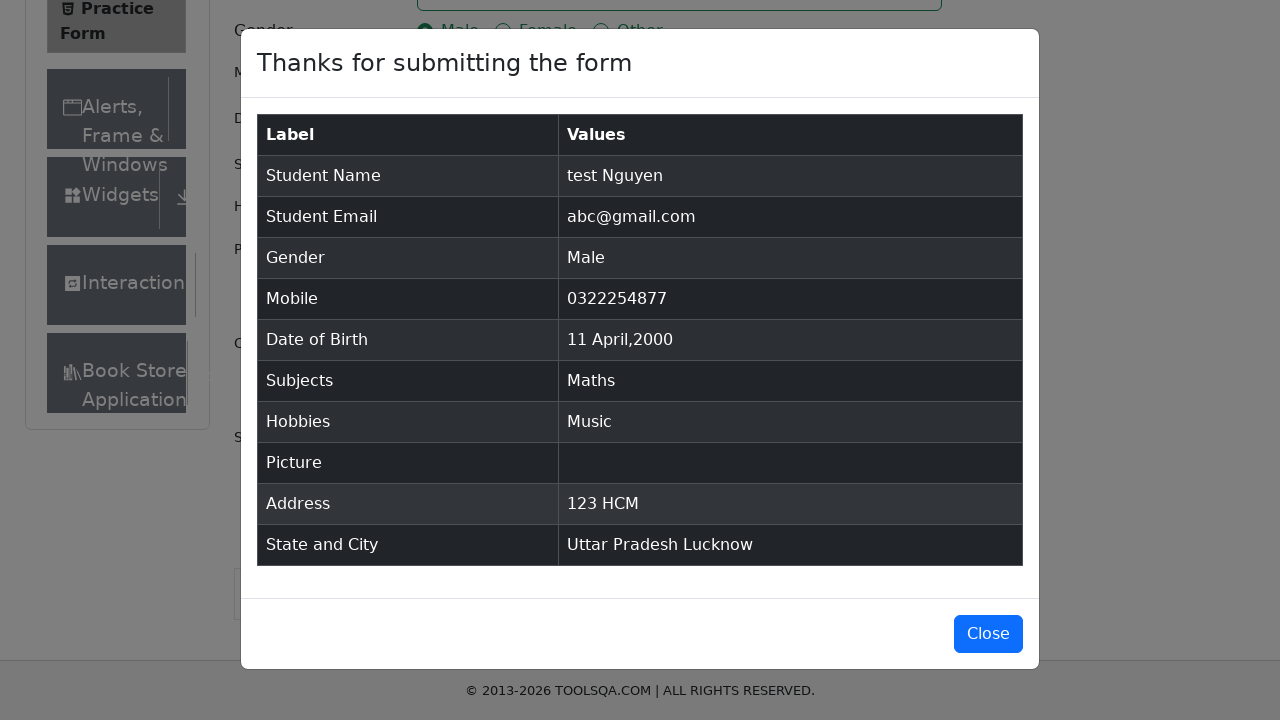